Tests a math challenge form by reading a value from the page, calculating the result using a logarithmic formula, filling in the answer, selecting checkbox and radio options, and submitting the form.

Starting URL: https://suninjuly.github.io/math.html

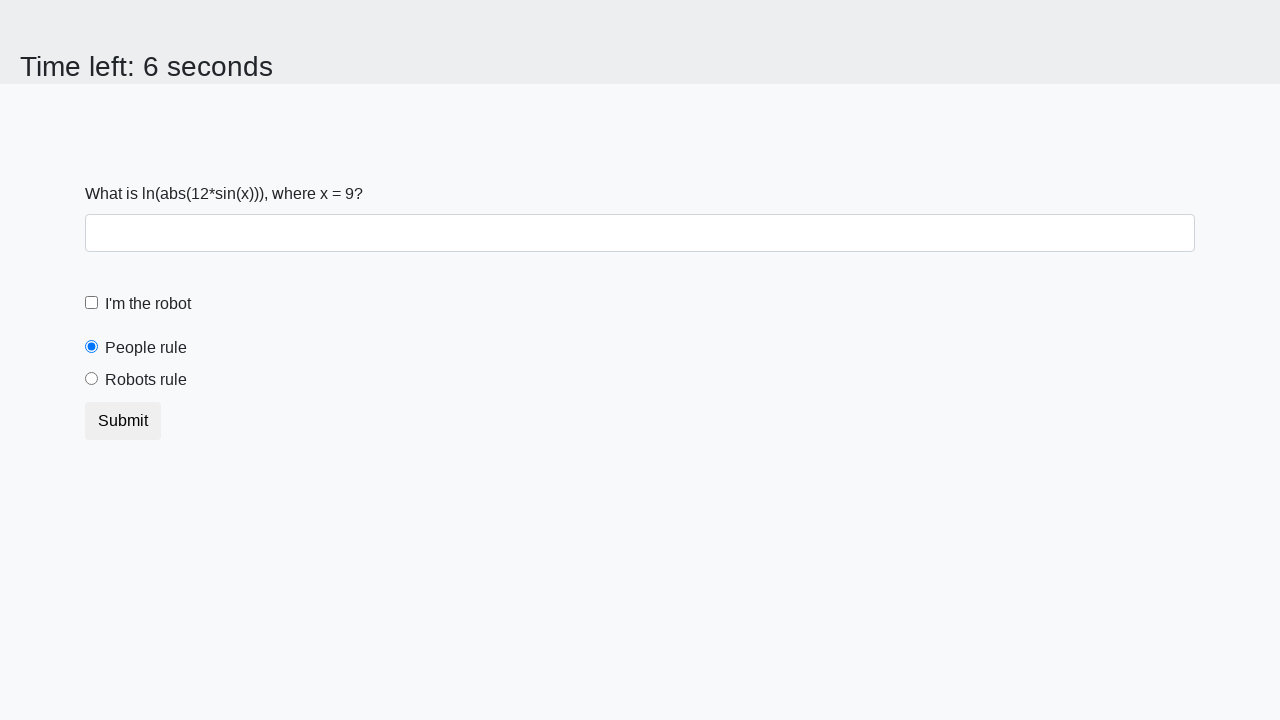

Read input value from page
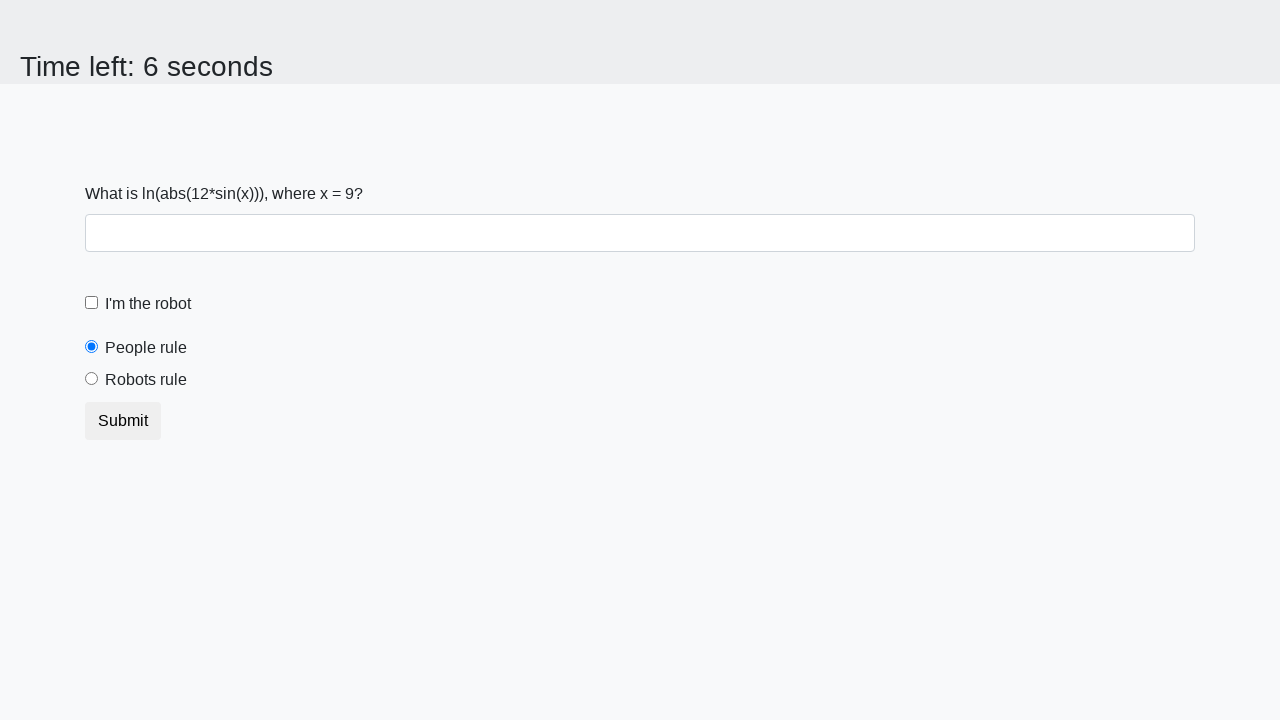

Calculated answer using logarithmic formula: 1.5984622643488395
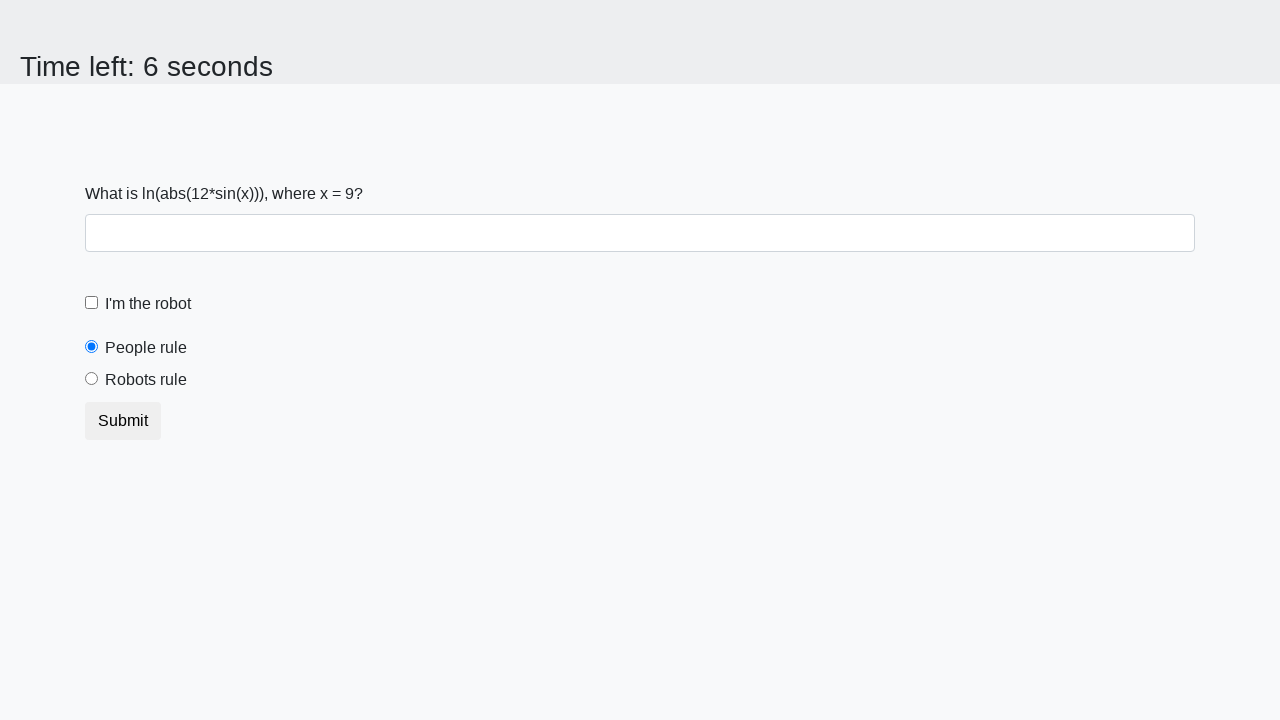

Filled answer field with calculated value on div.form-group input#answer
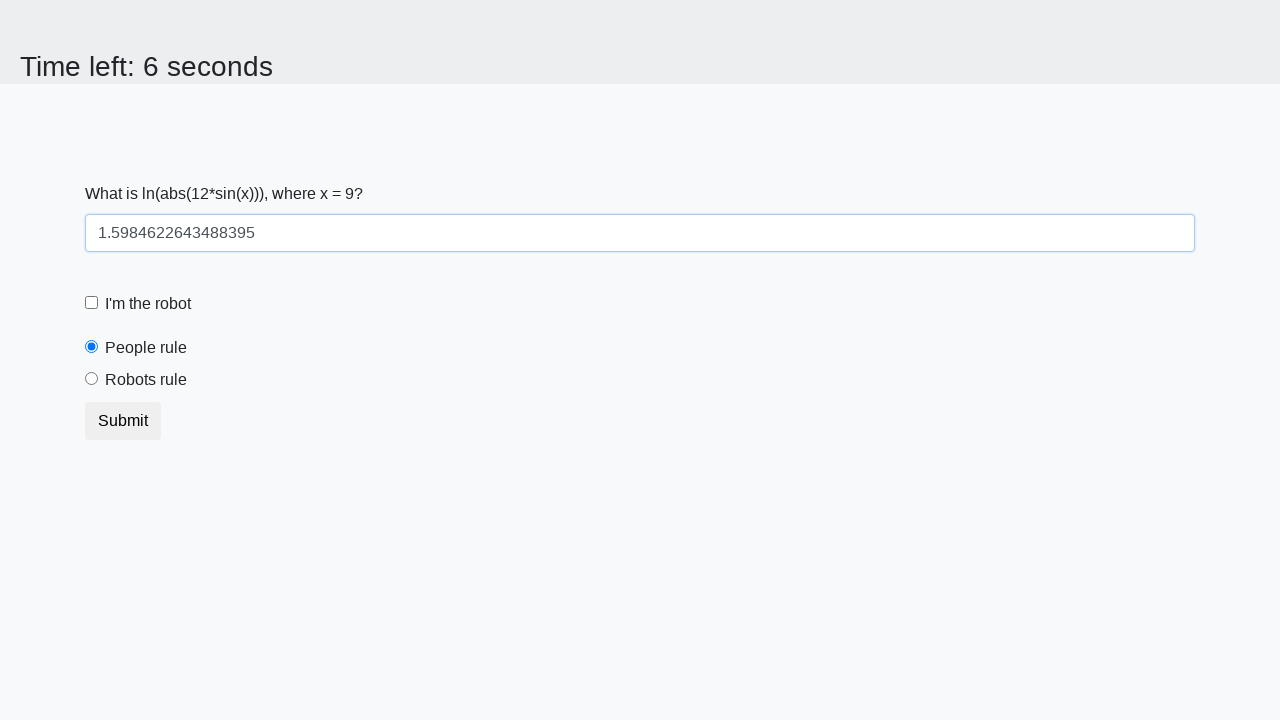

Checked the checkbox at (92, 303) on div.form-check-custom input[type=checkbox]
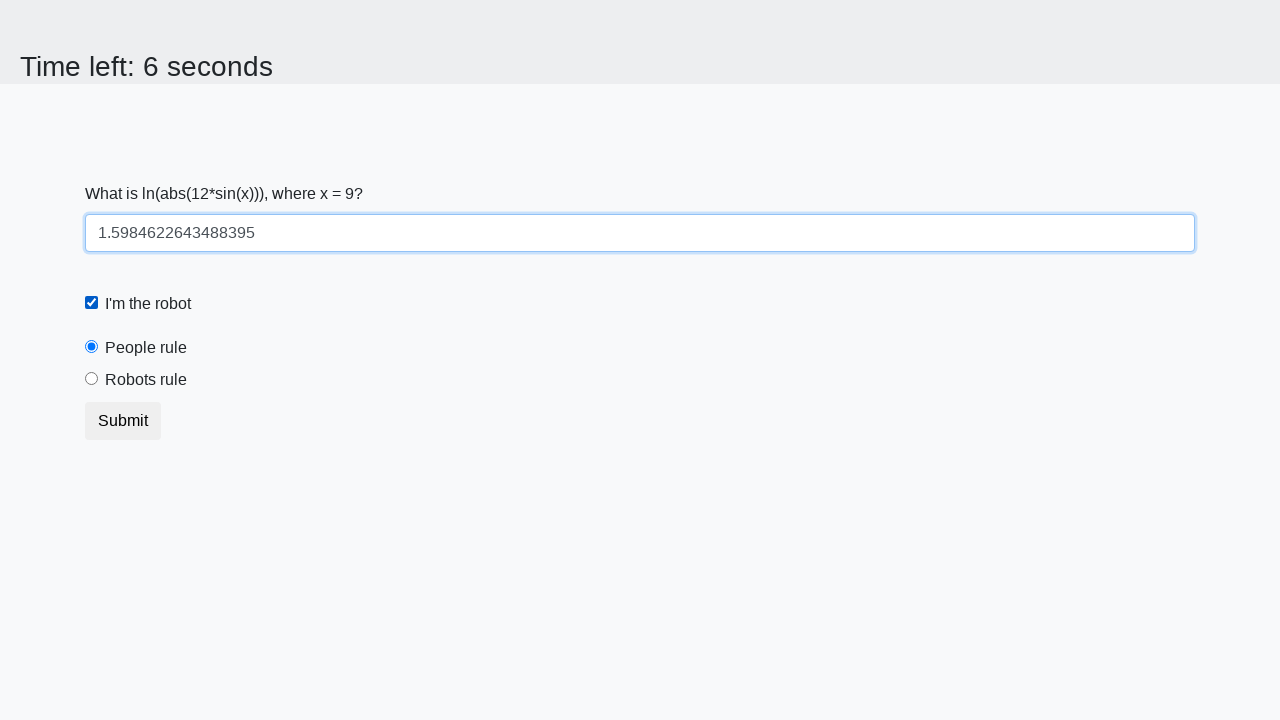

Selected the radio button at (92, 379) on div.form-check input#robotsRule
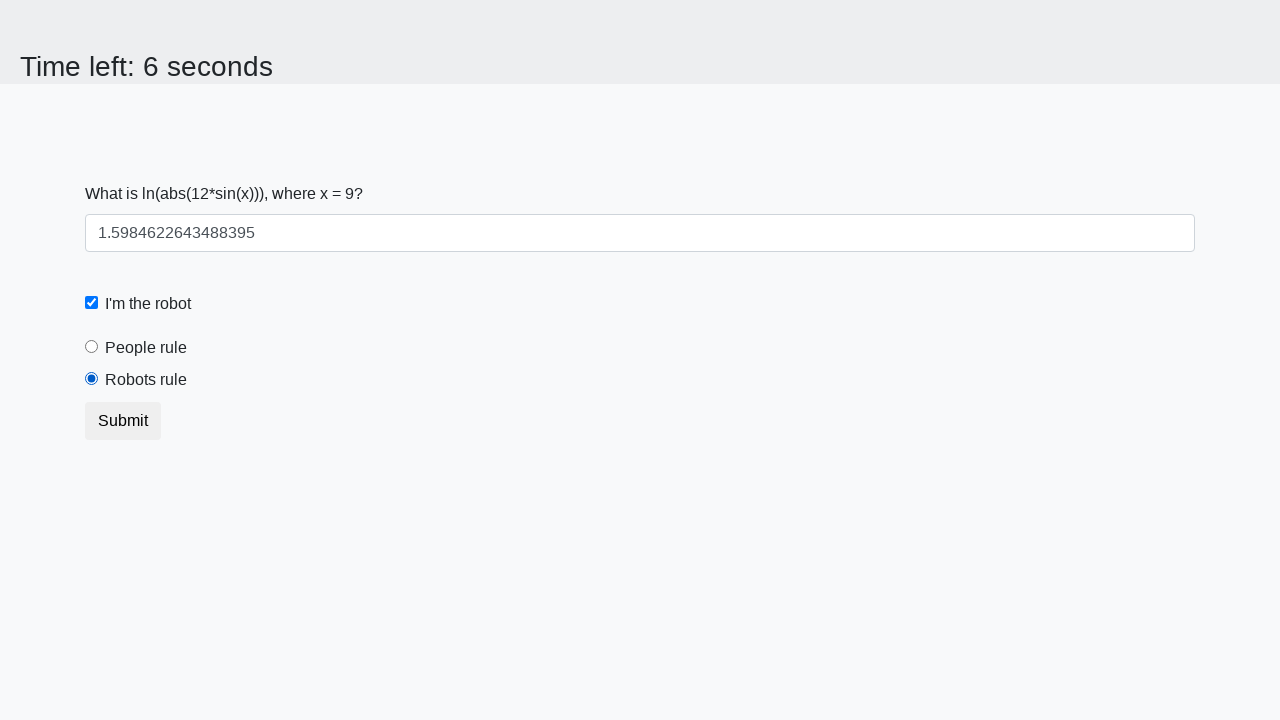

Clicked submit button to complete form at (123, 421) on button[type=submit]
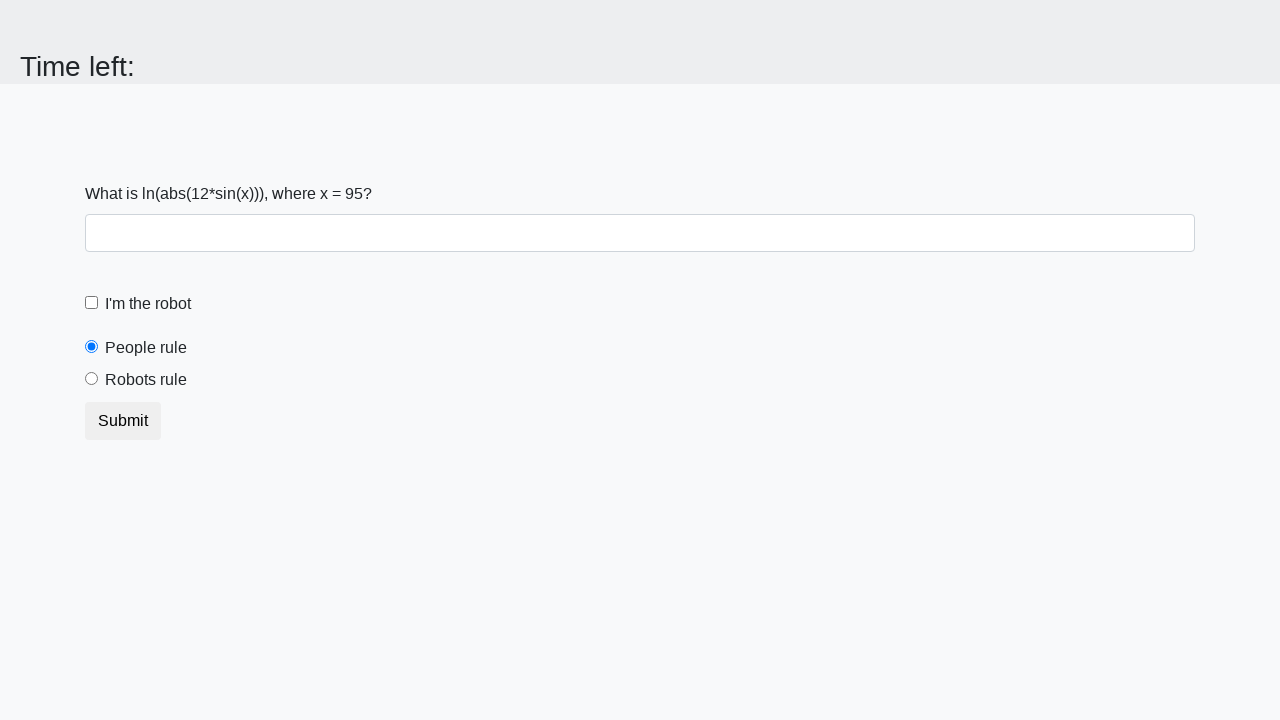

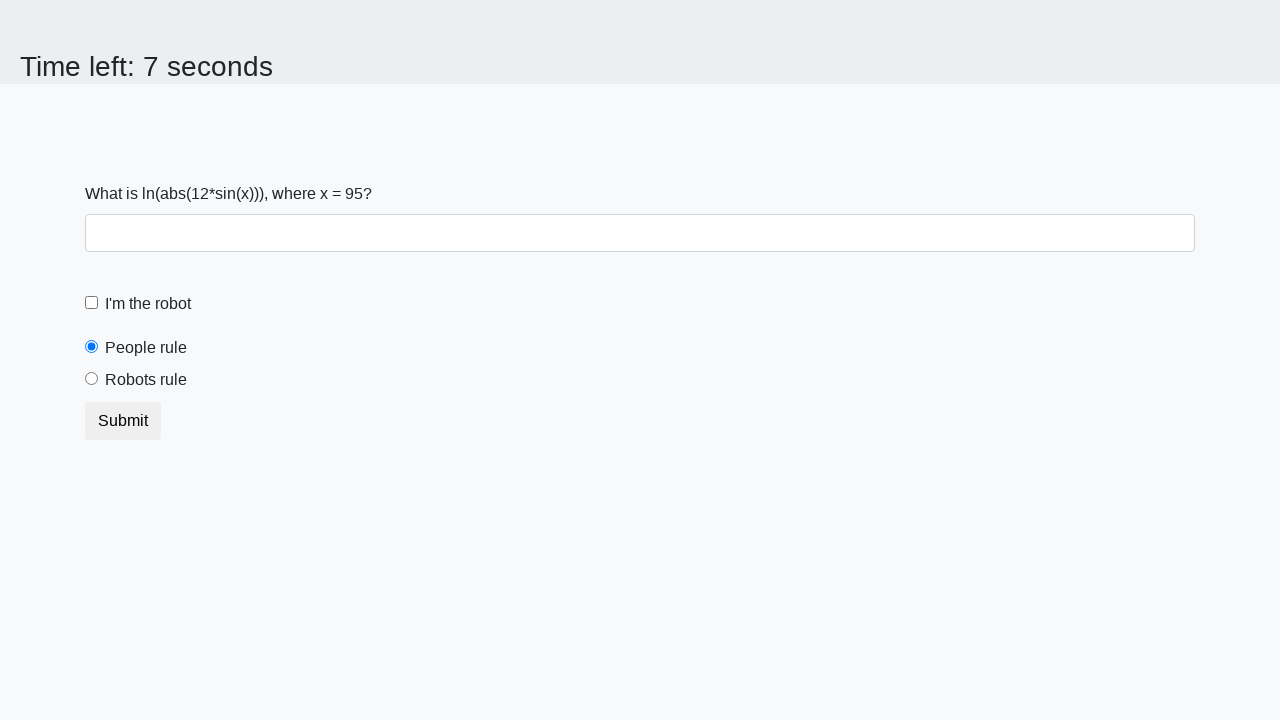